Tests that the Clear completed button displays correct text after marking an item complete

Starting URL: https://demo.playwright.dev/todomvc

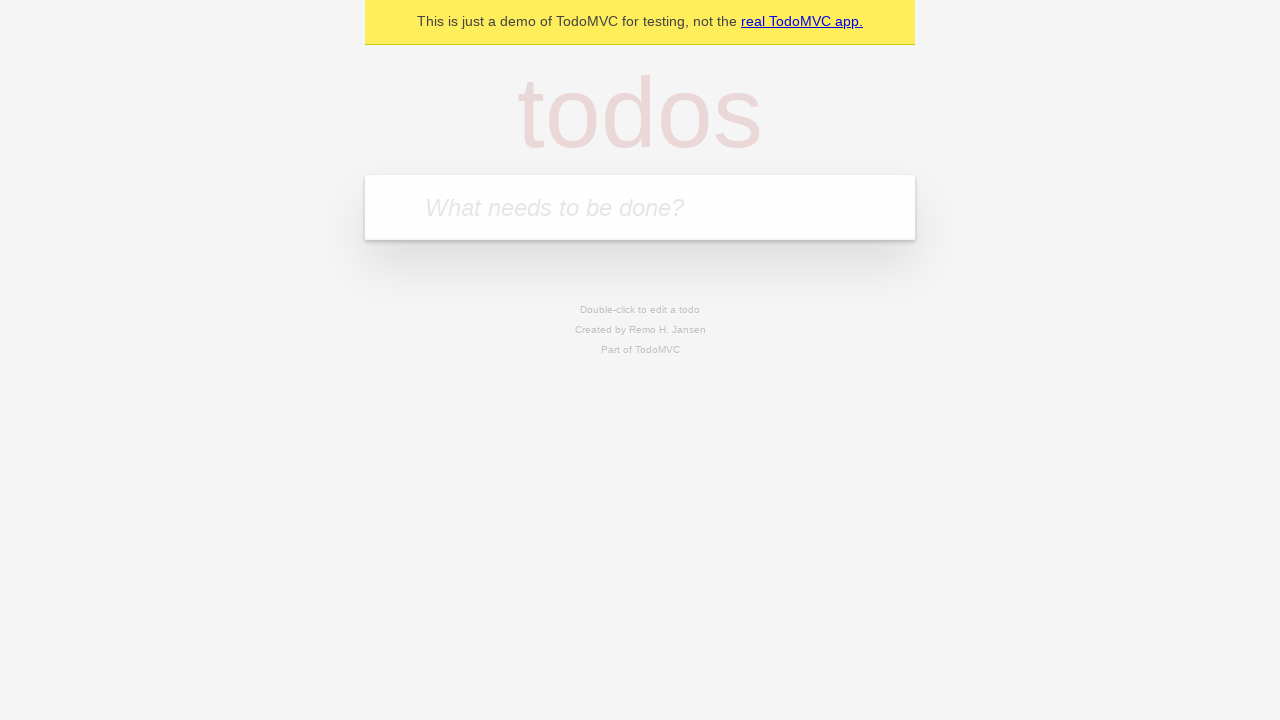

Filled todo input with 'buy some cheese' on internal:attr=[placeholder="What needs to be done?"i]
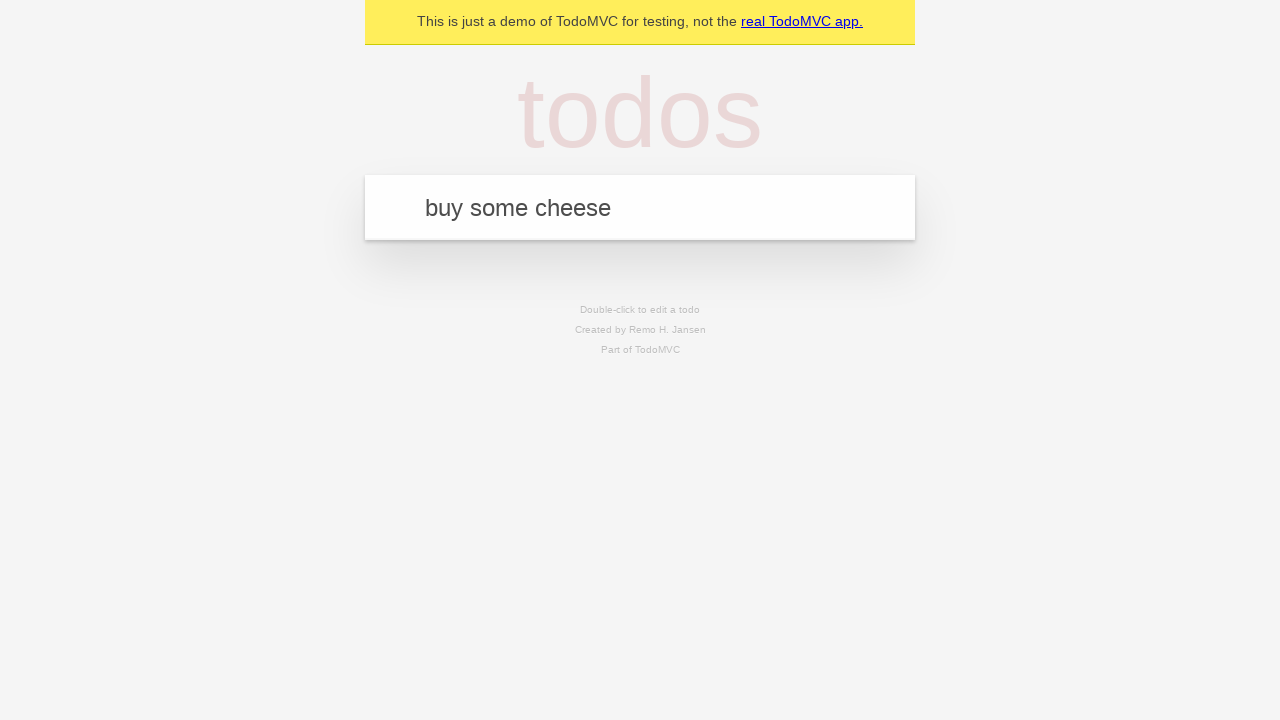

Pressed Enter to create todo 'buy some cheese' on internal:attr=[placeholder="What needs to be done?"i]
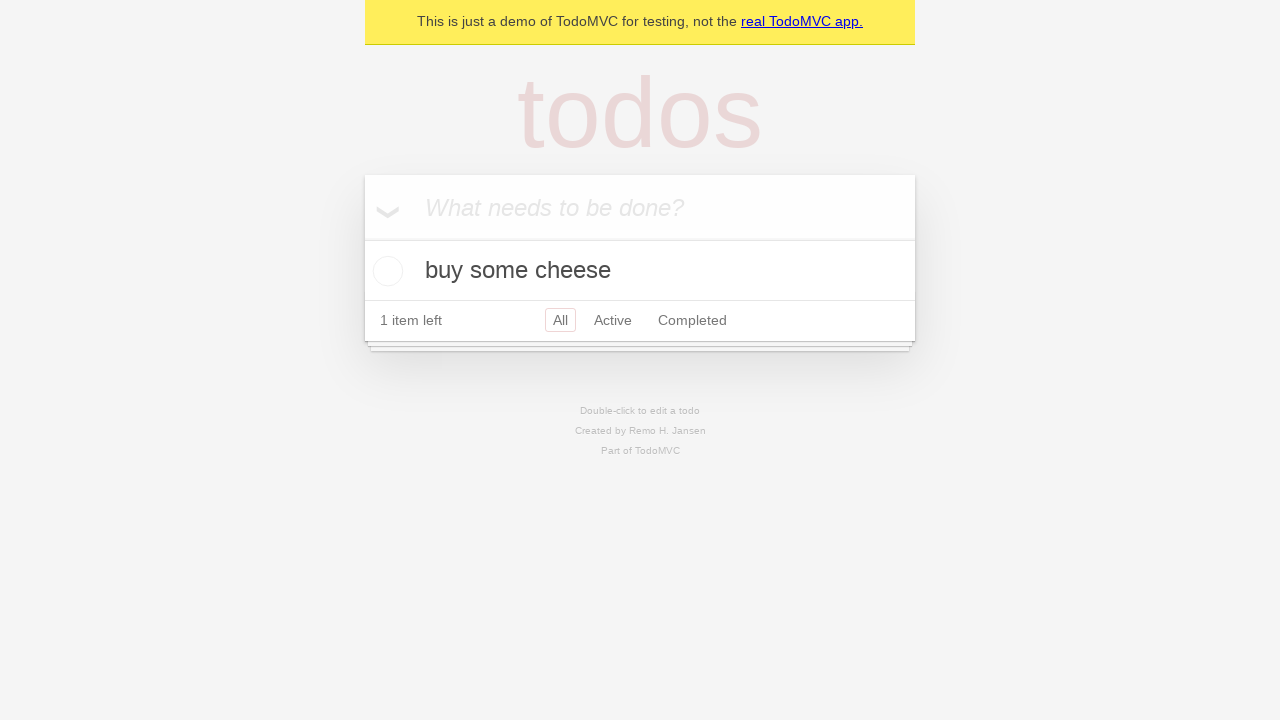

Filled todo input with 'feed the cat' on internal:attr=[placeholder="What needs to be done?"i]
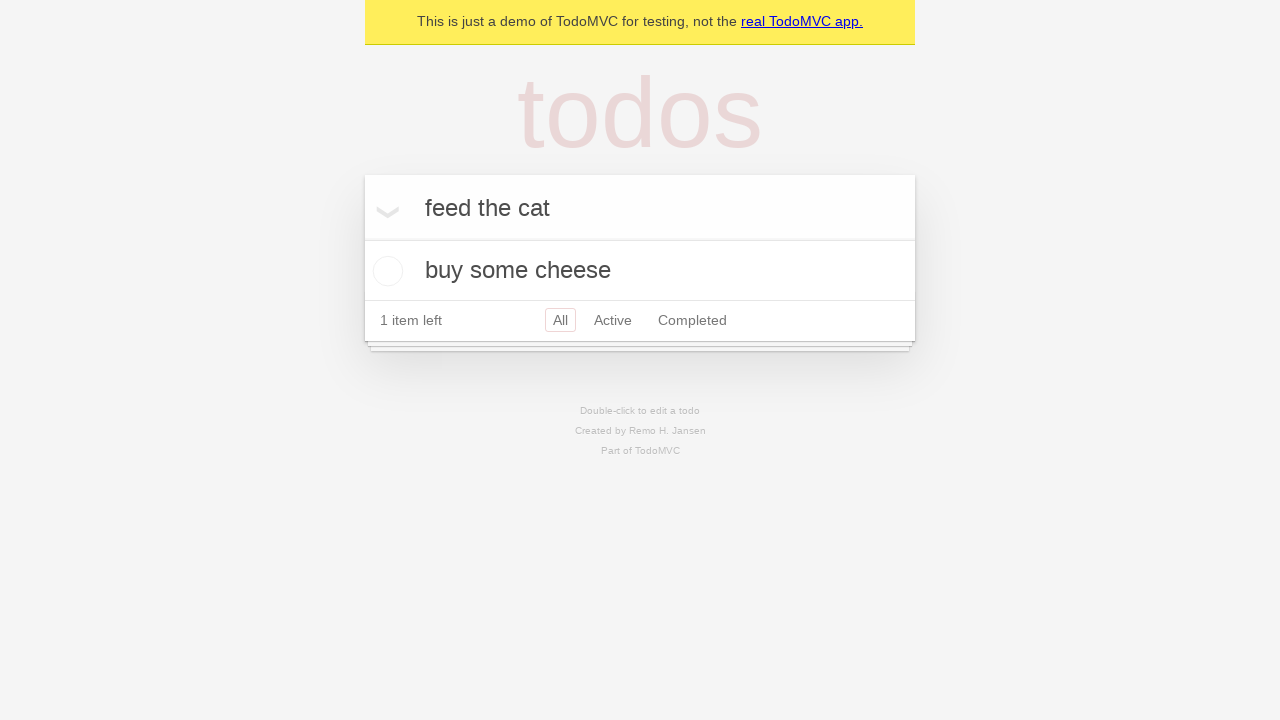

Pressed Enter to create todo 'feed the cat' on internal:attr=[placeholder="What needs to be done?"i]
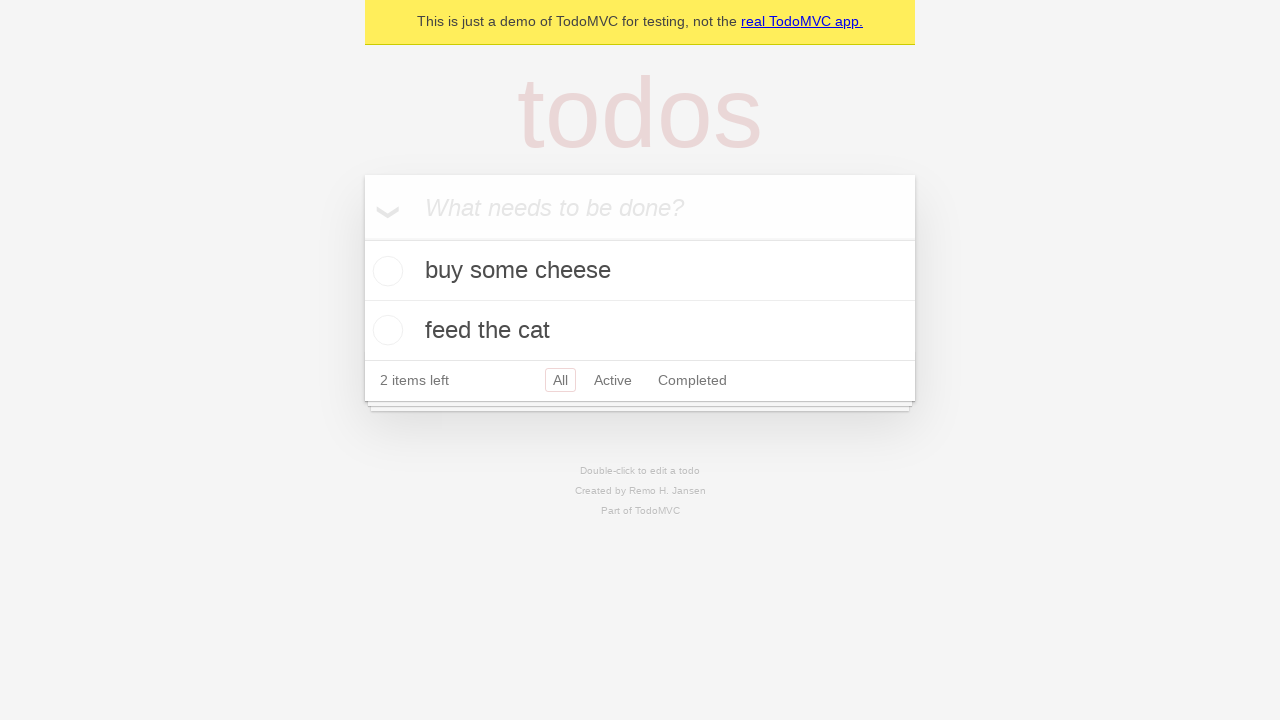

Filled todo input with 'book a doctors appointment' on internal:attr=[placeholder="What needs to be done?"i]
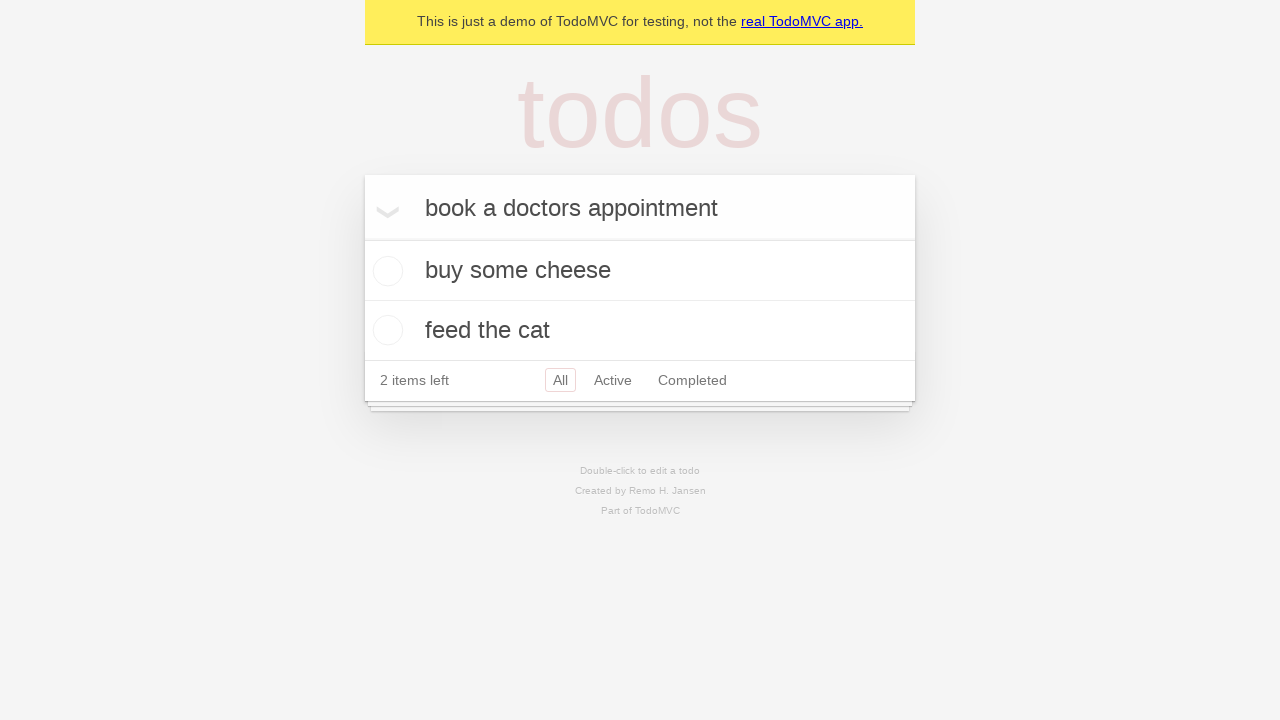

Pressed Enter to create todo 'book a doctors appointment' on internal:attr=[placeholder="What needs to be done?"i]
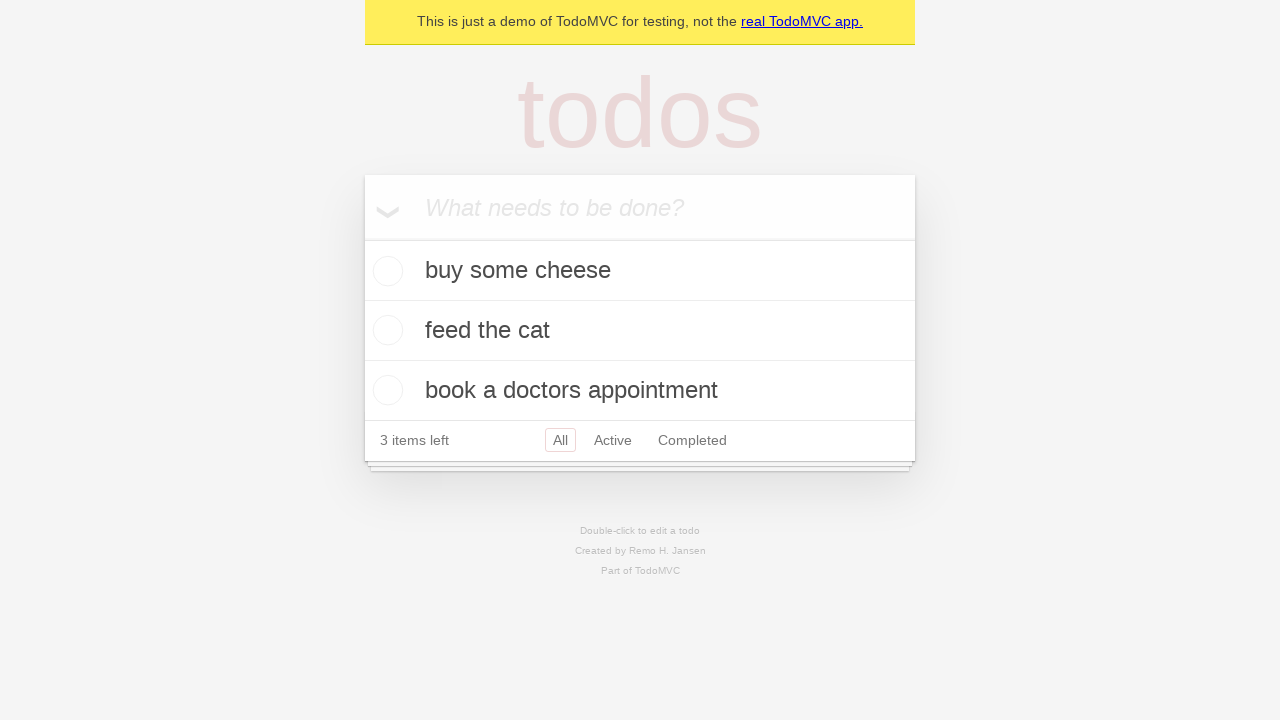

Waited for all 3 todo items to be created
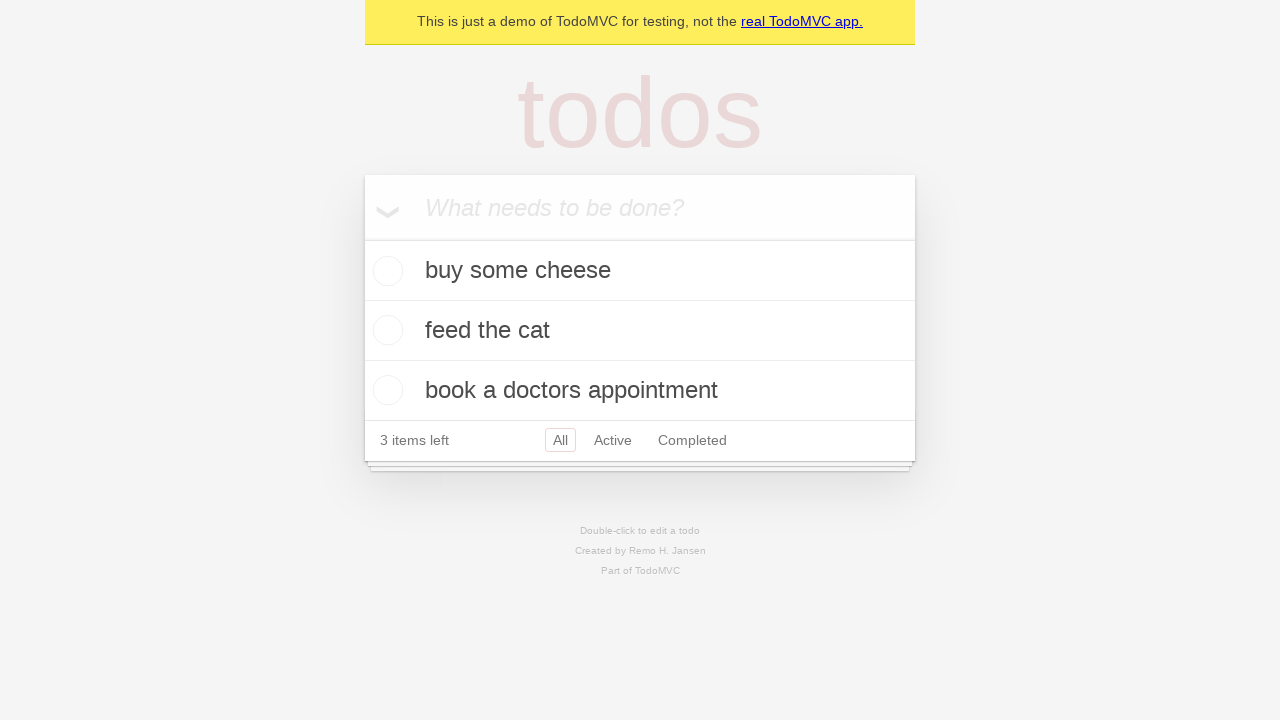

Checked the first todo item as complete at (385, 271) on .todo-list li .toggle >> nth=0
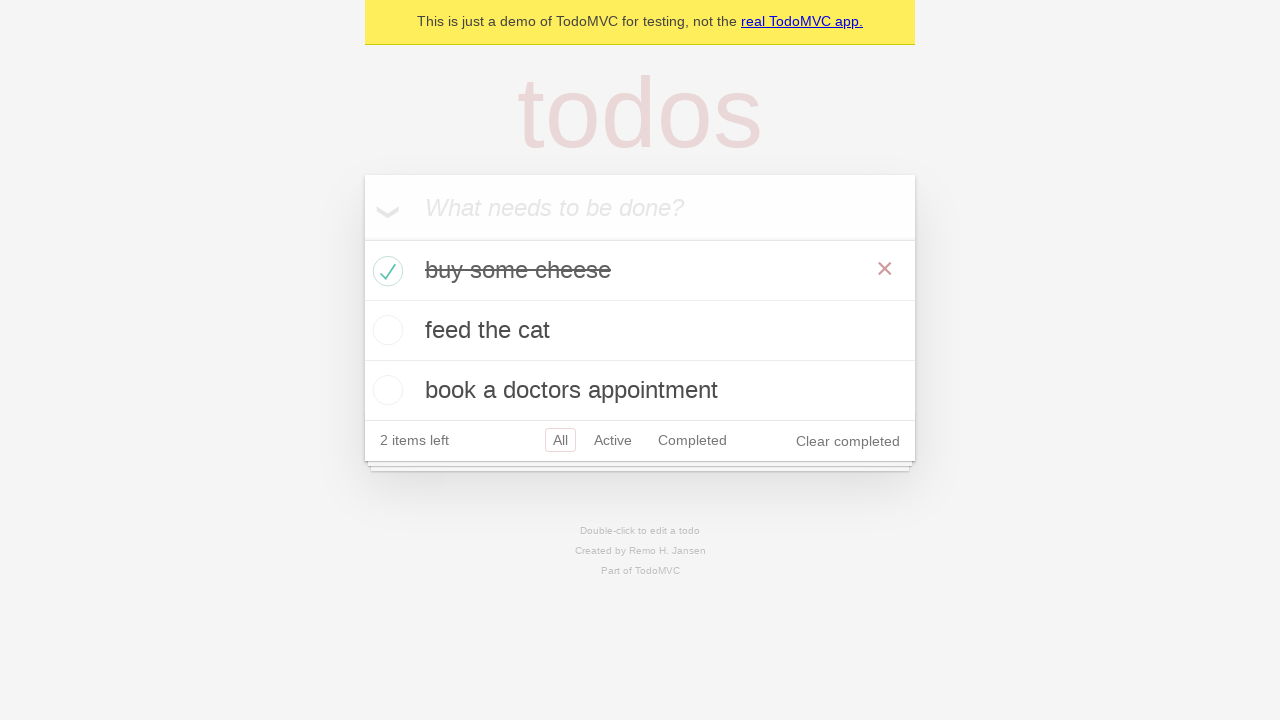

Clear completed button is now visible after marking item complete
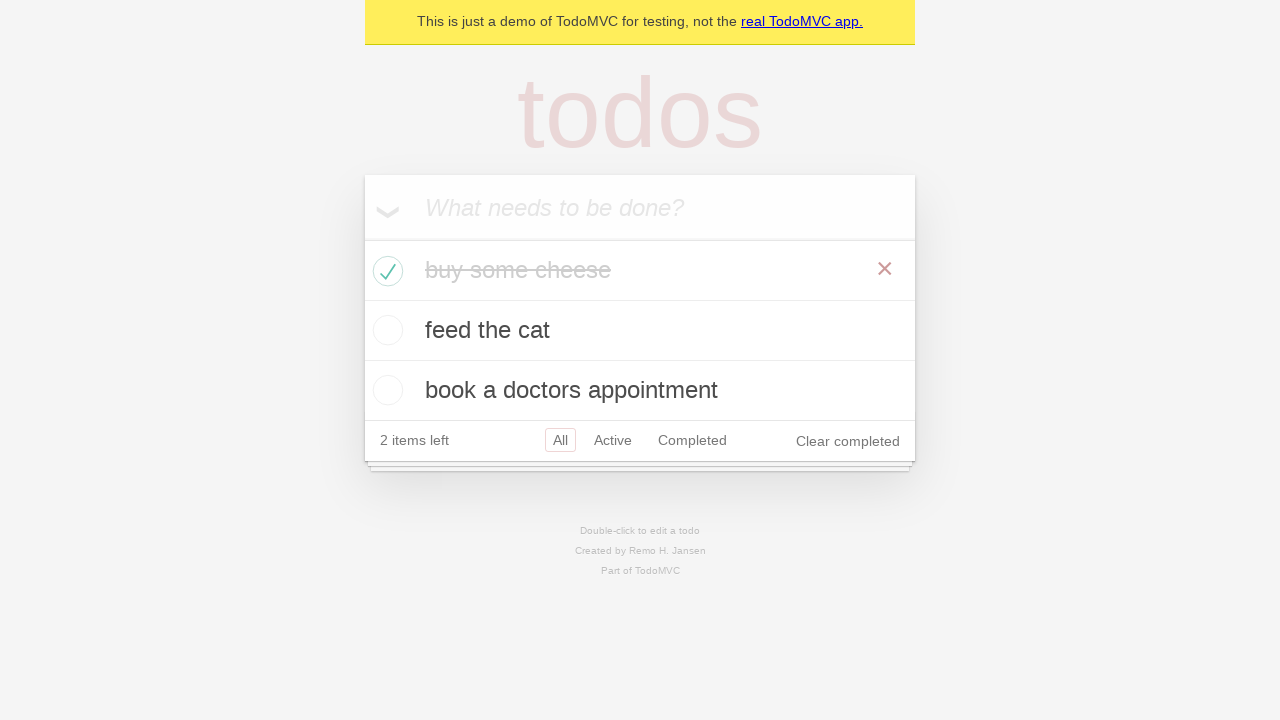

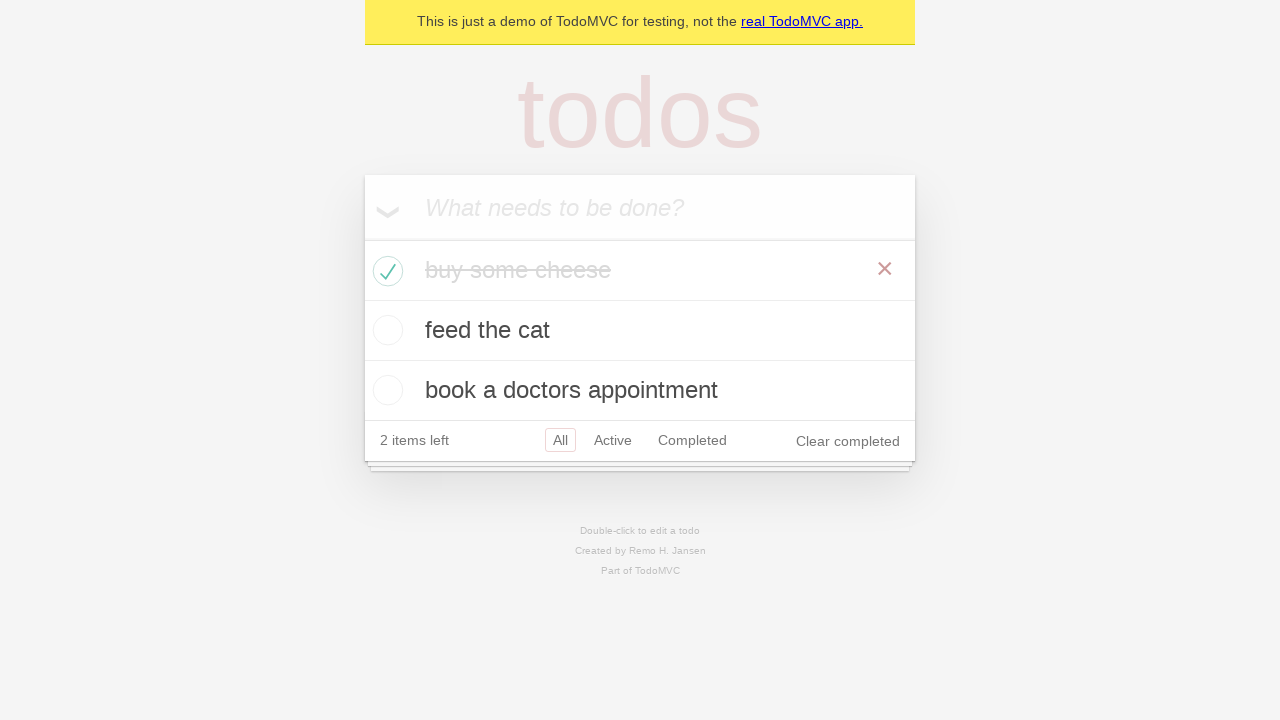